Tests popup window handling by clicking a link that opens a new window and getting the window handles

Starting URL: http://omayo.blogspot.com/

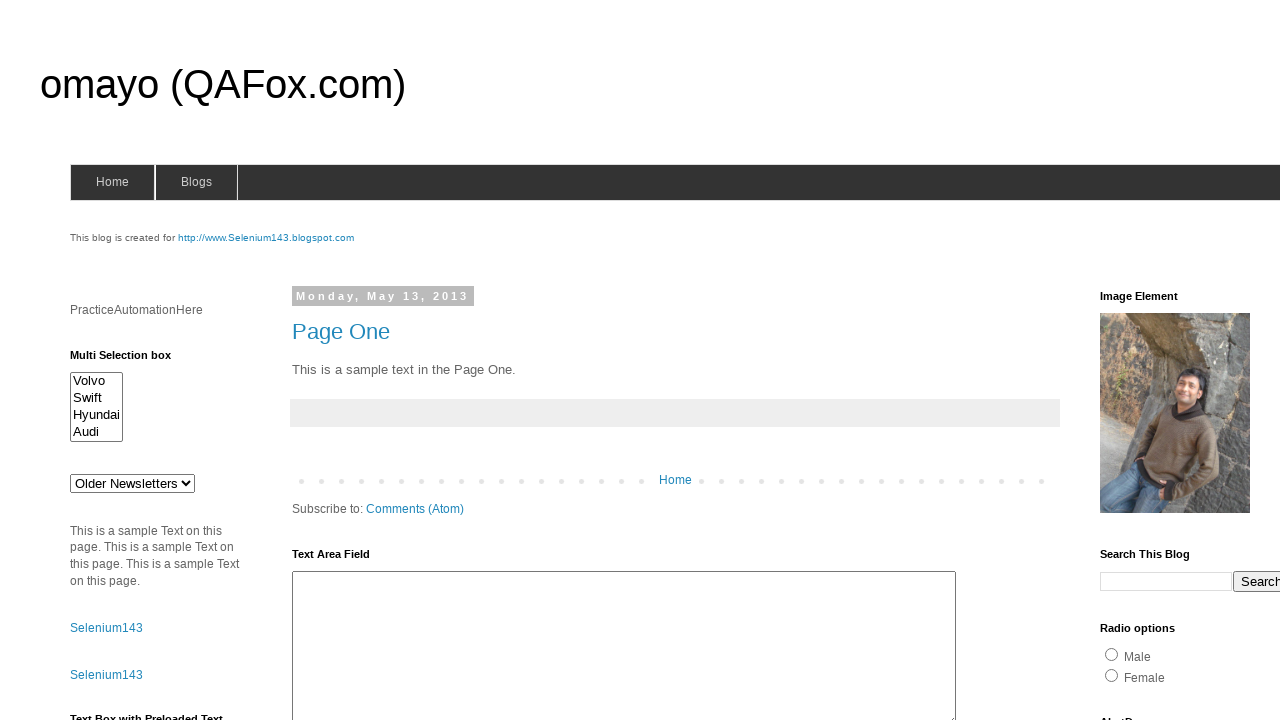

Clicked link to open a popup window at (132, 360) on text=Open a popup window
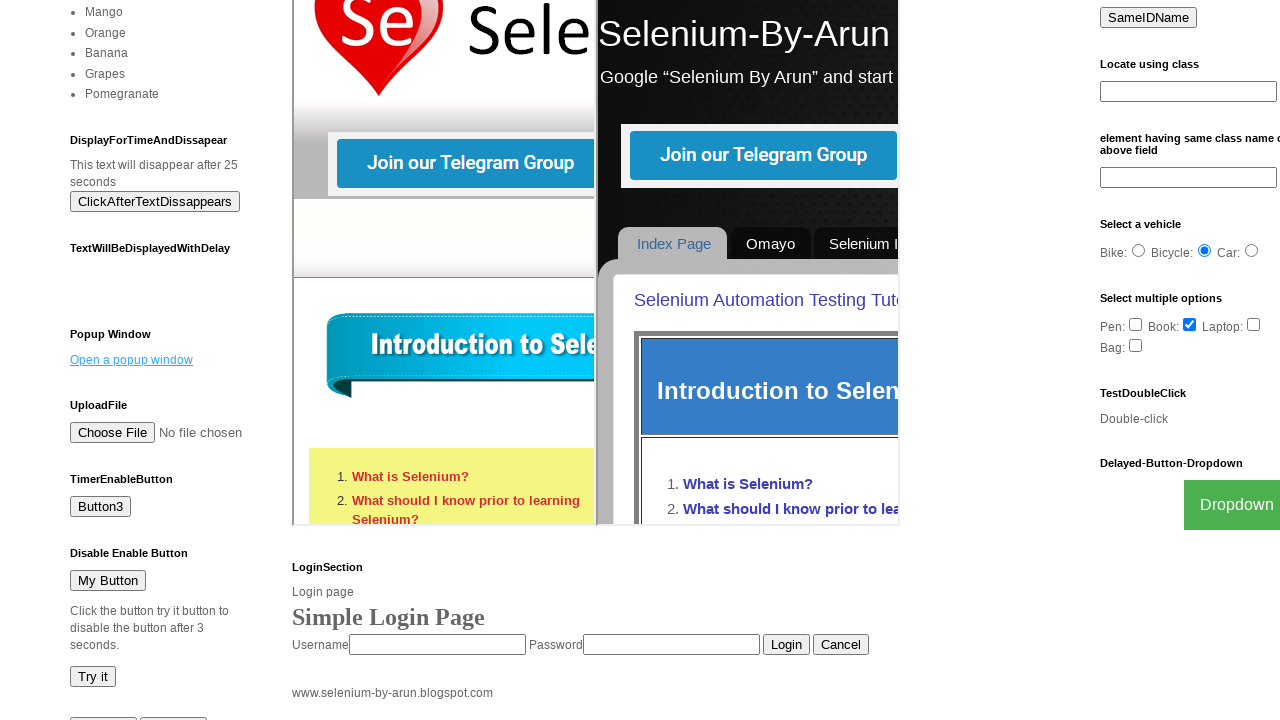

Waited for popup window to open
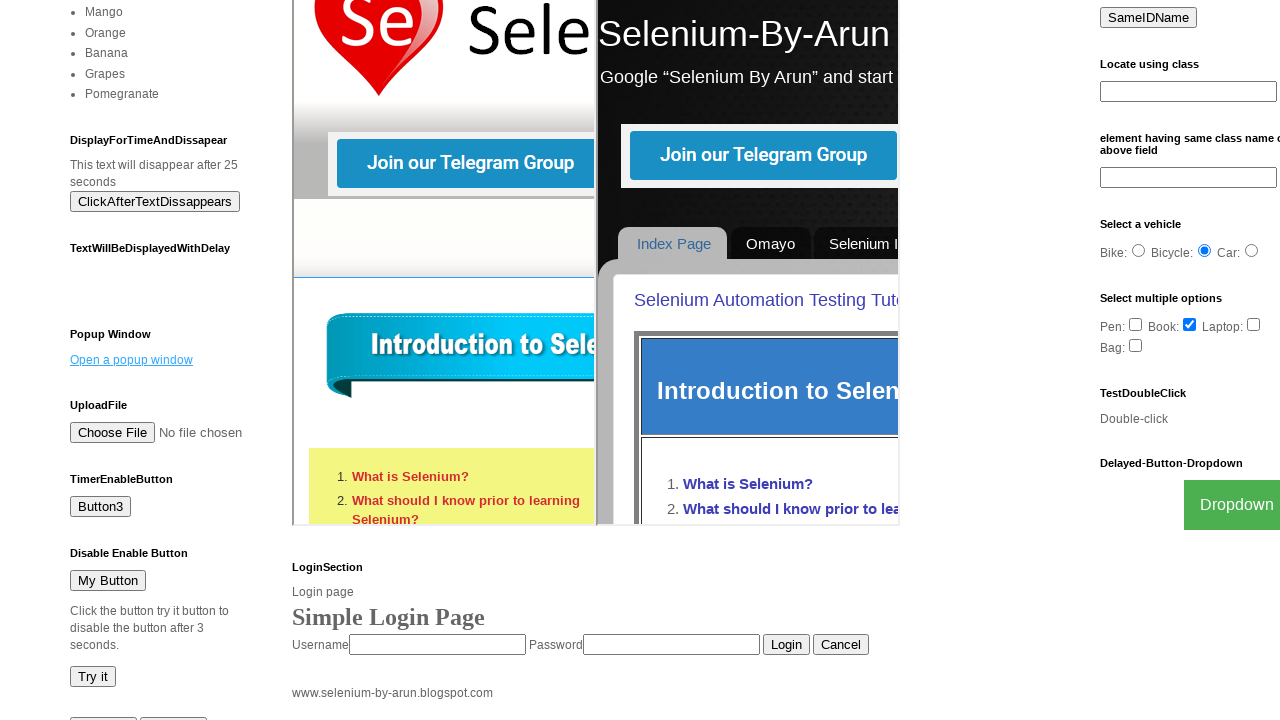

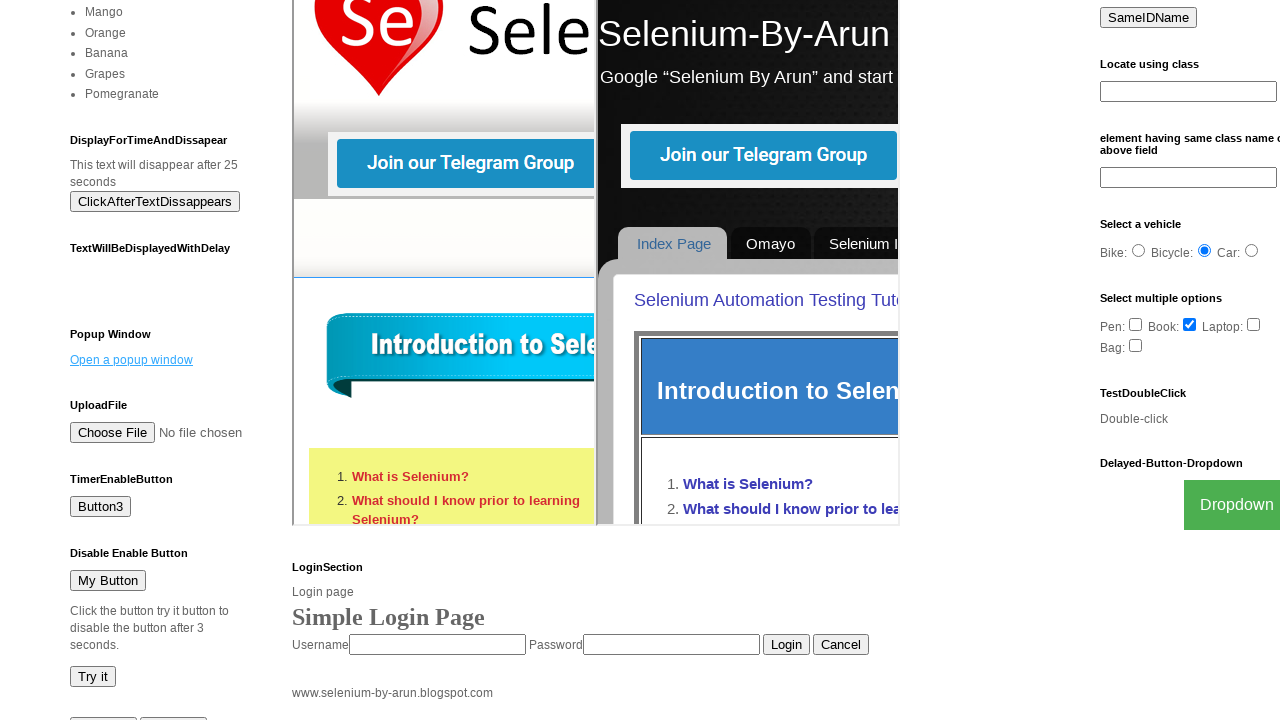